Tests generating Lorem Ipsum with exactly 5 words by selecting words radio button and entering amount

Starting URL: https://lipsum.com

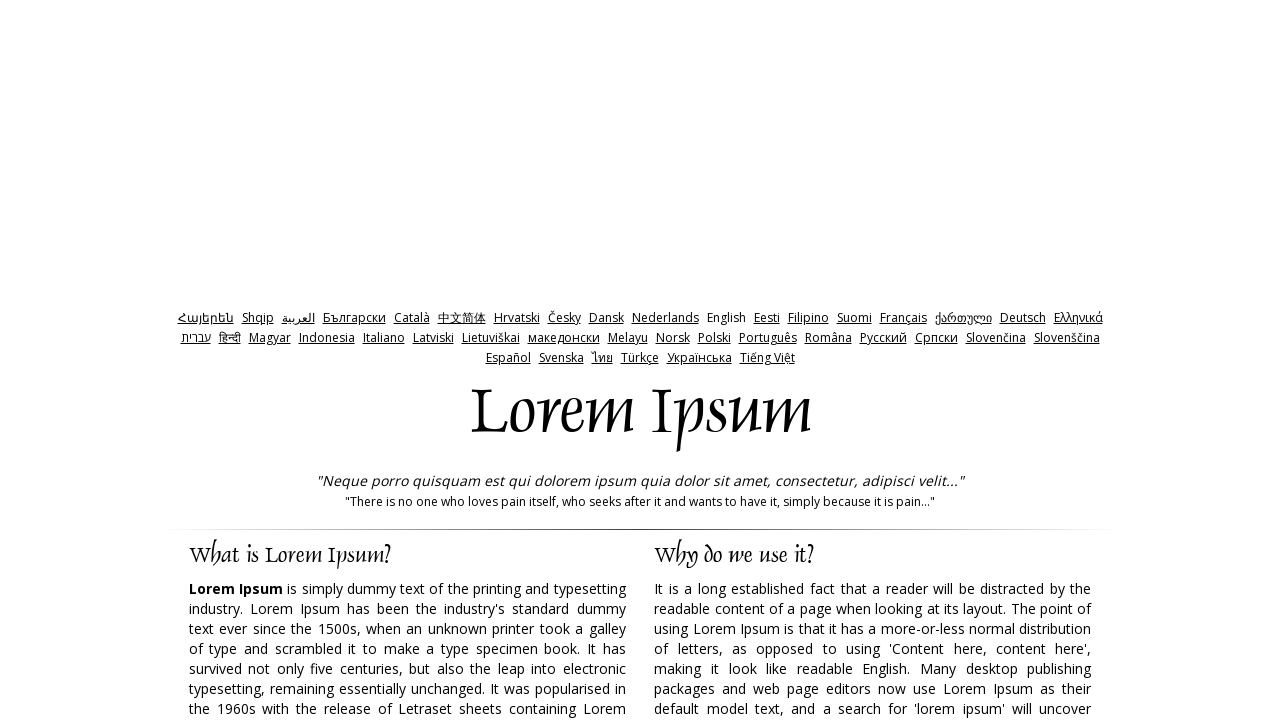

Clicked words radio button to select word generation mode at (735, 360) on xpath=//input[@id='words']
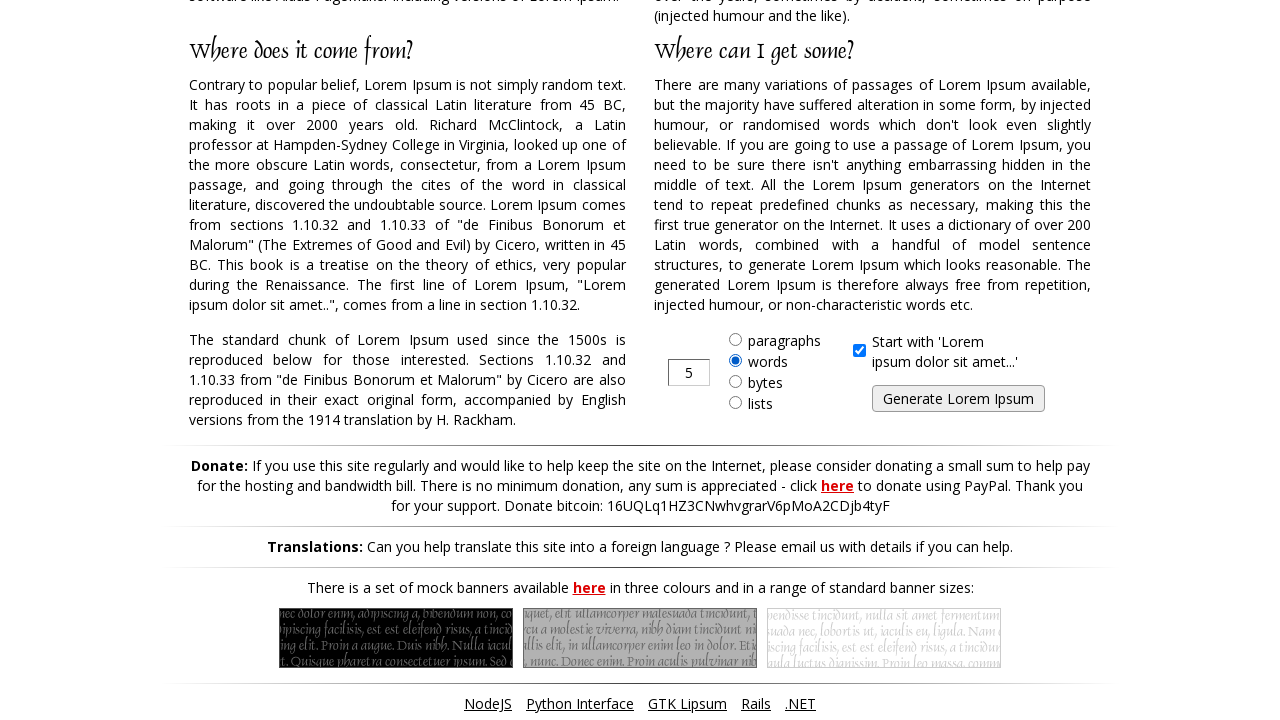

Clicked on amount input field at (689, 372) on xpath=//input[@id='amount']
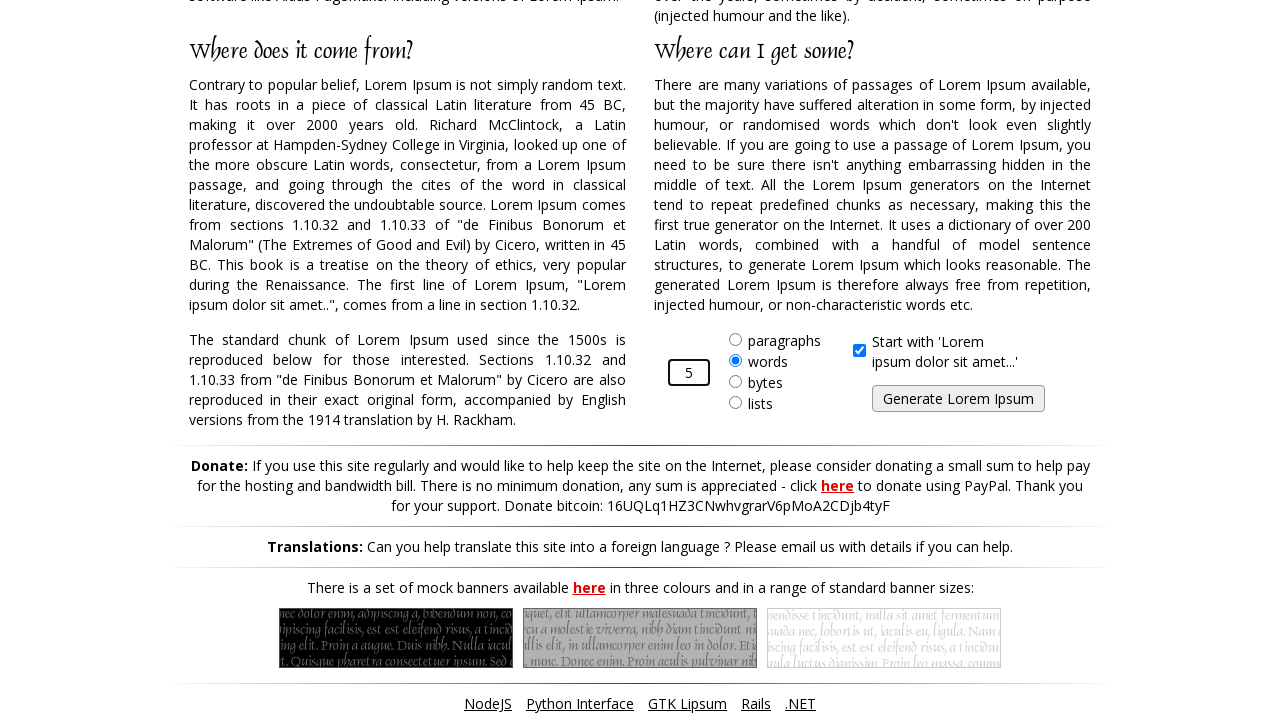

Cleared the amount input field on //input[@id='amount']
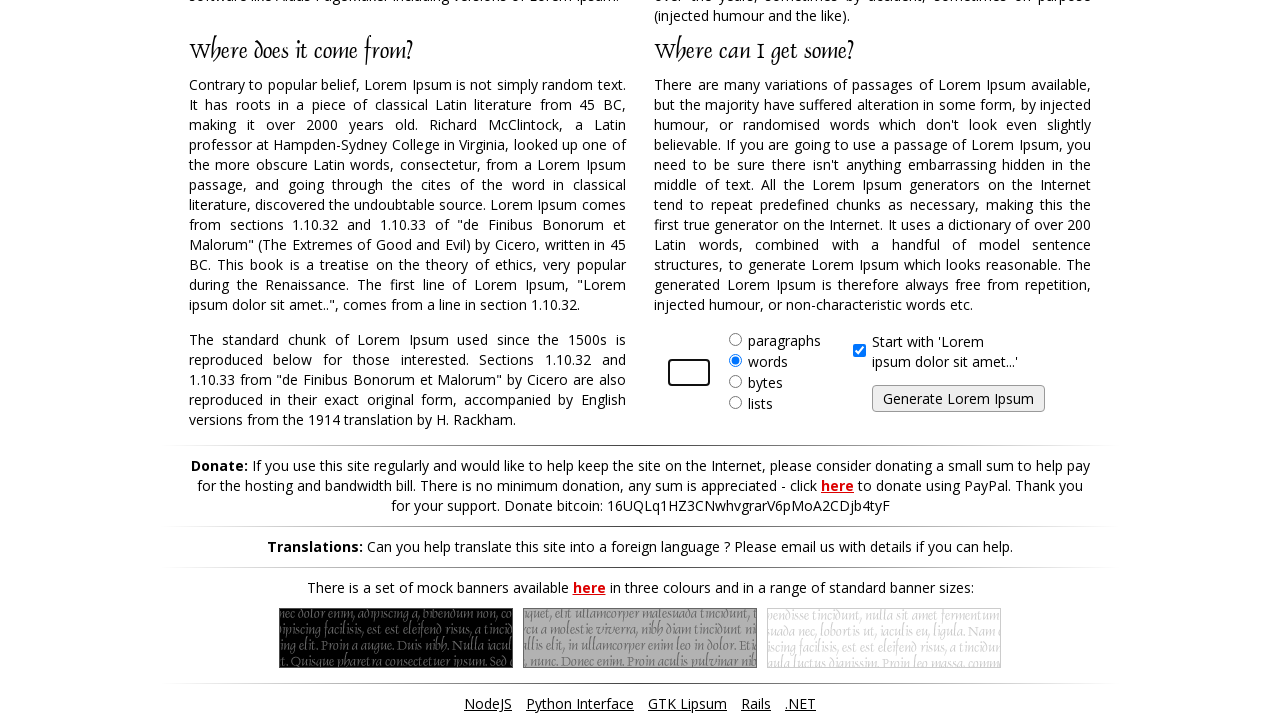

Entered 5 as the word amount on //input[@id='amount']
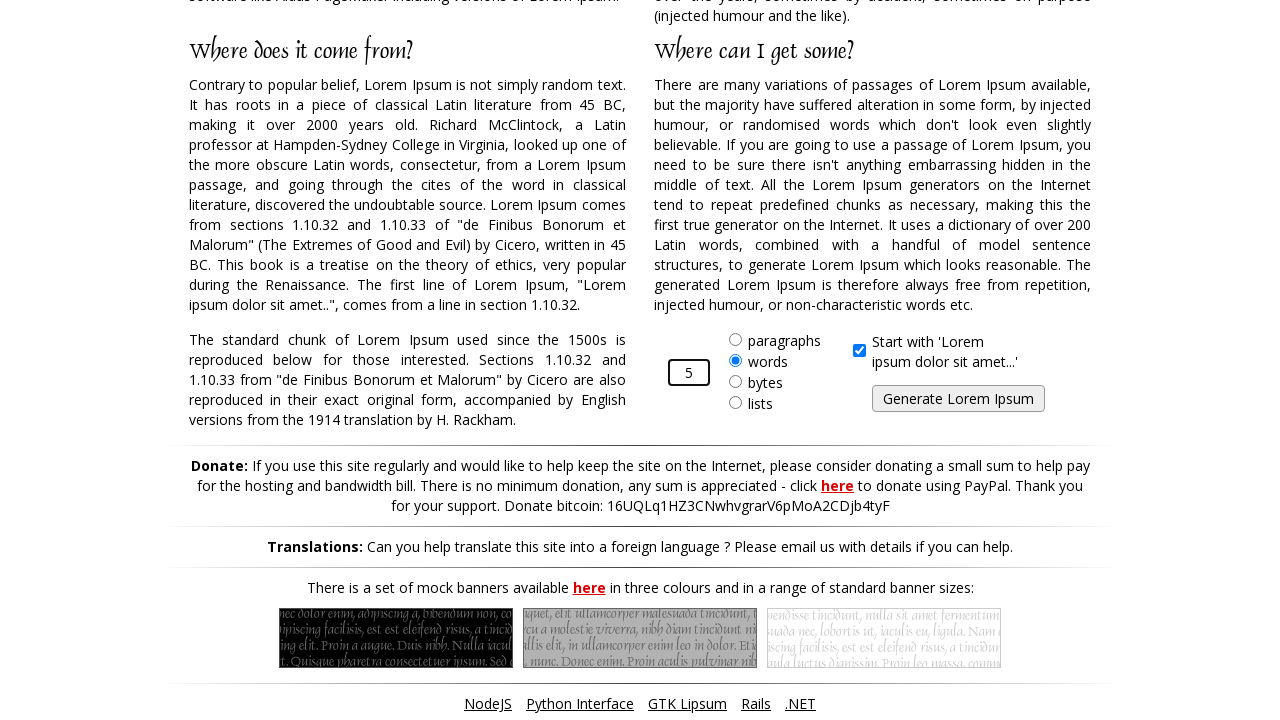

Clicked generate button to produce Lorem Ipsum with 5 words at (958, 399) on xpath=//input[@id='generate']
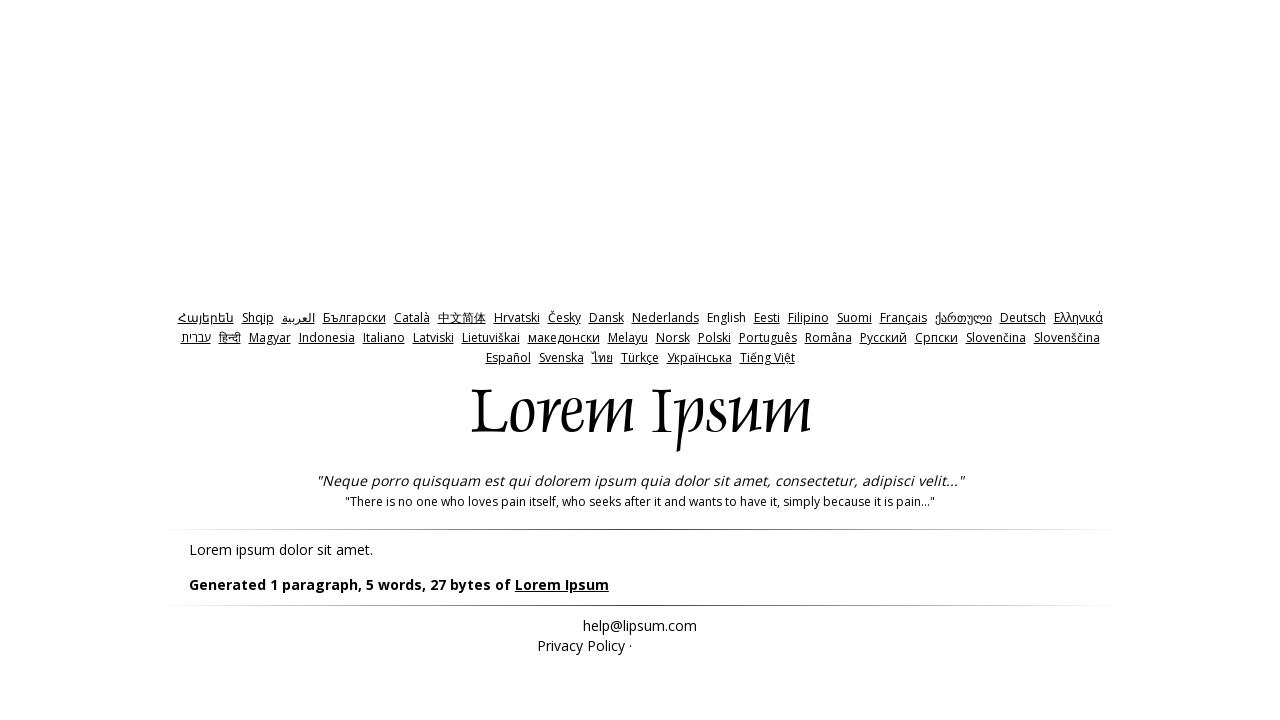

Waited for generated Lorem Ipsum results to load
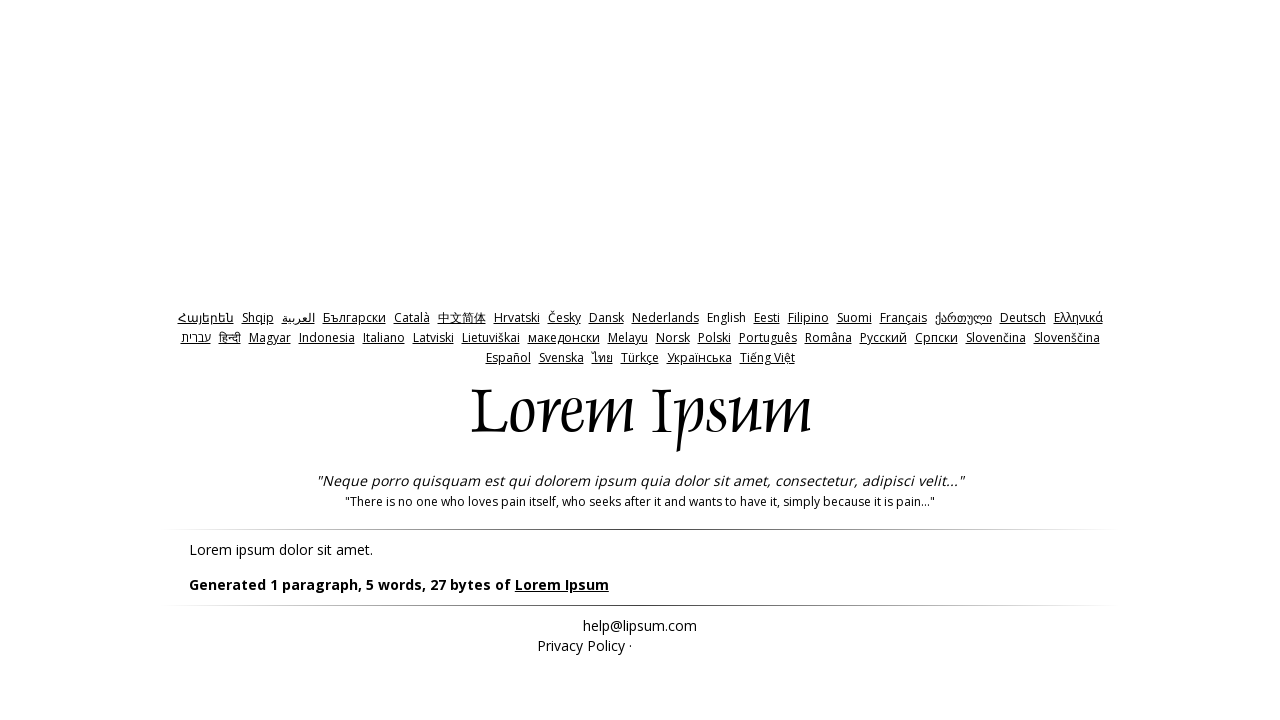

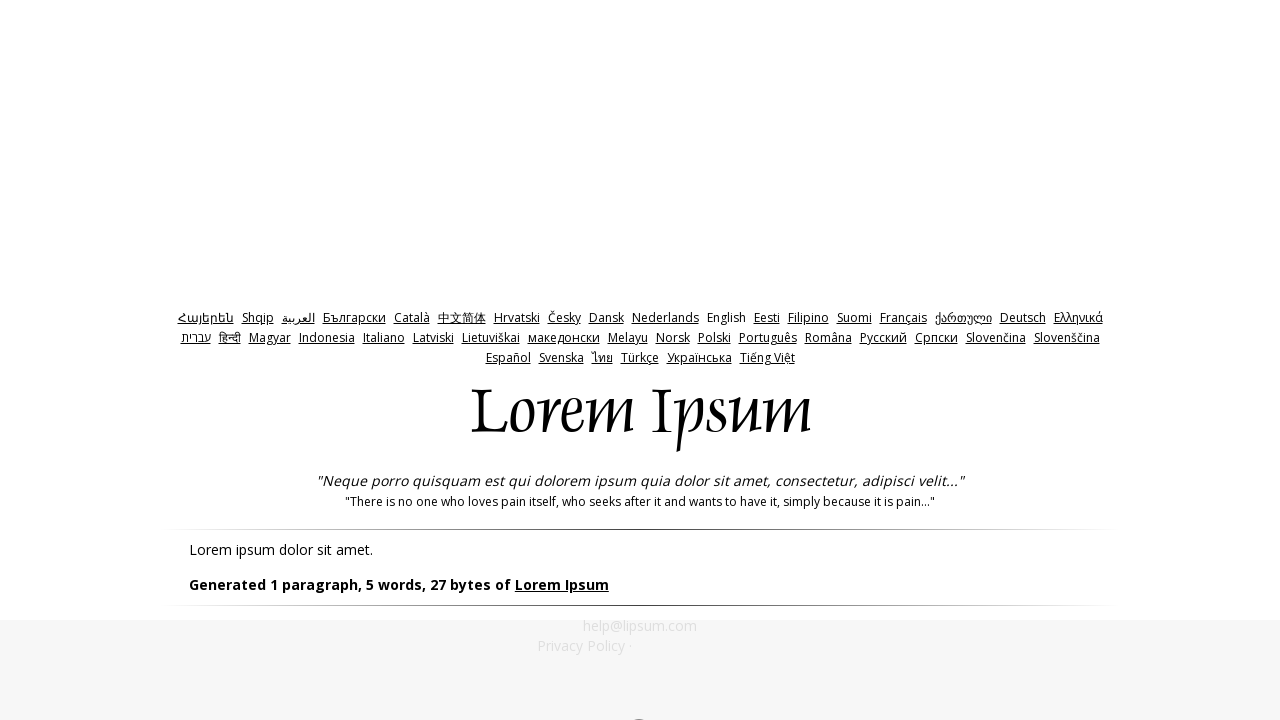